Waits for a price to drop to $100, clicks Book button, then solves a mathematical challenge and submits the answer

Starting URL: http://suninjuly.github.io/explicit_wait2.html

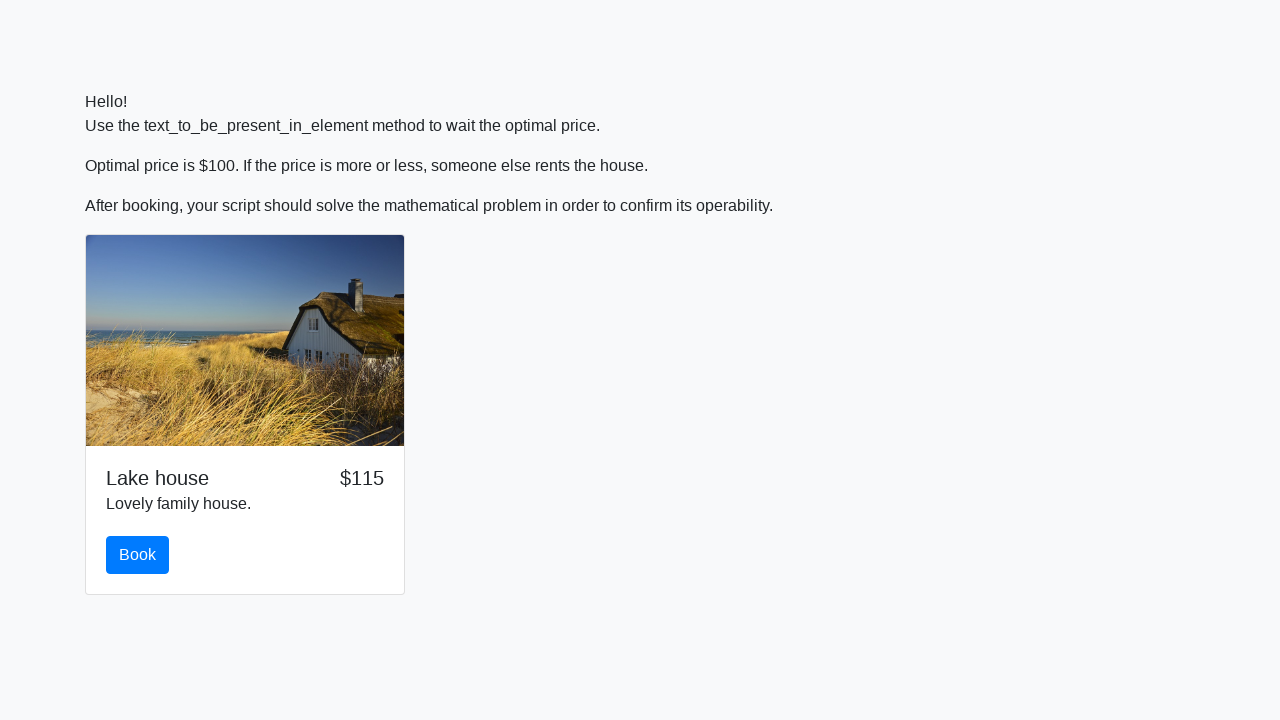

Waited for price to drop to $100
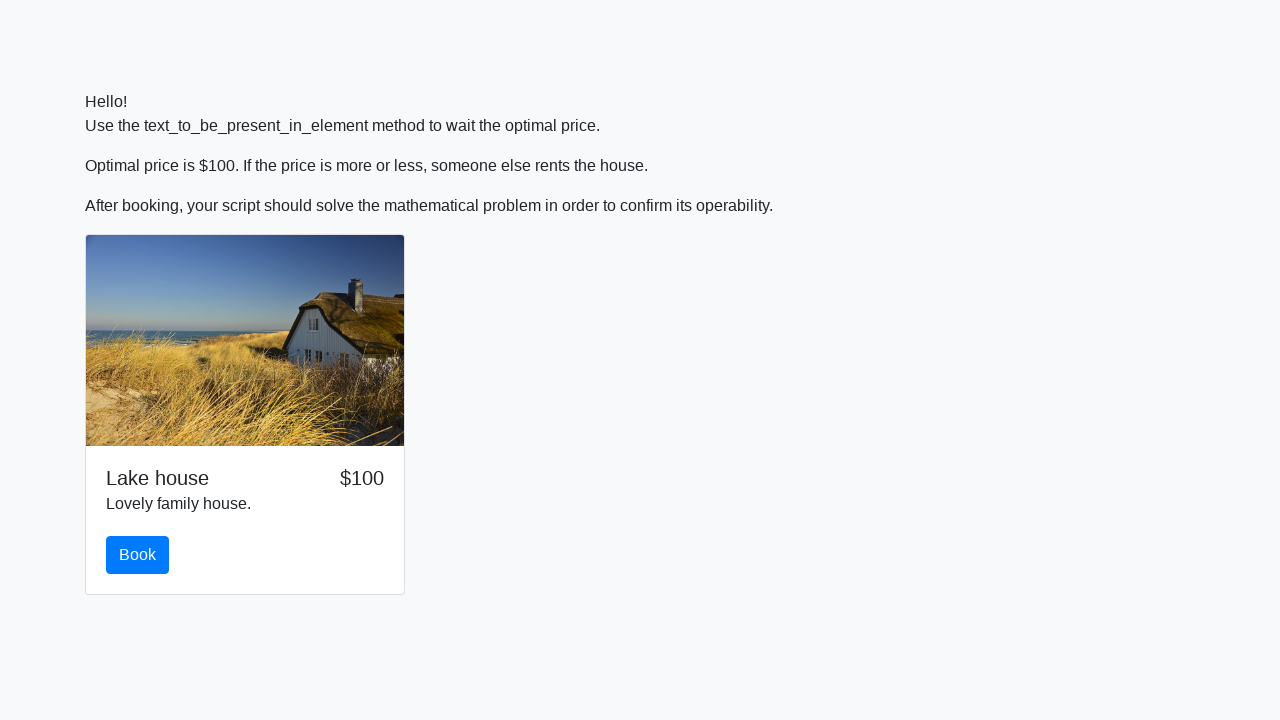

Clicked Book button at (138, 555) on button.btn
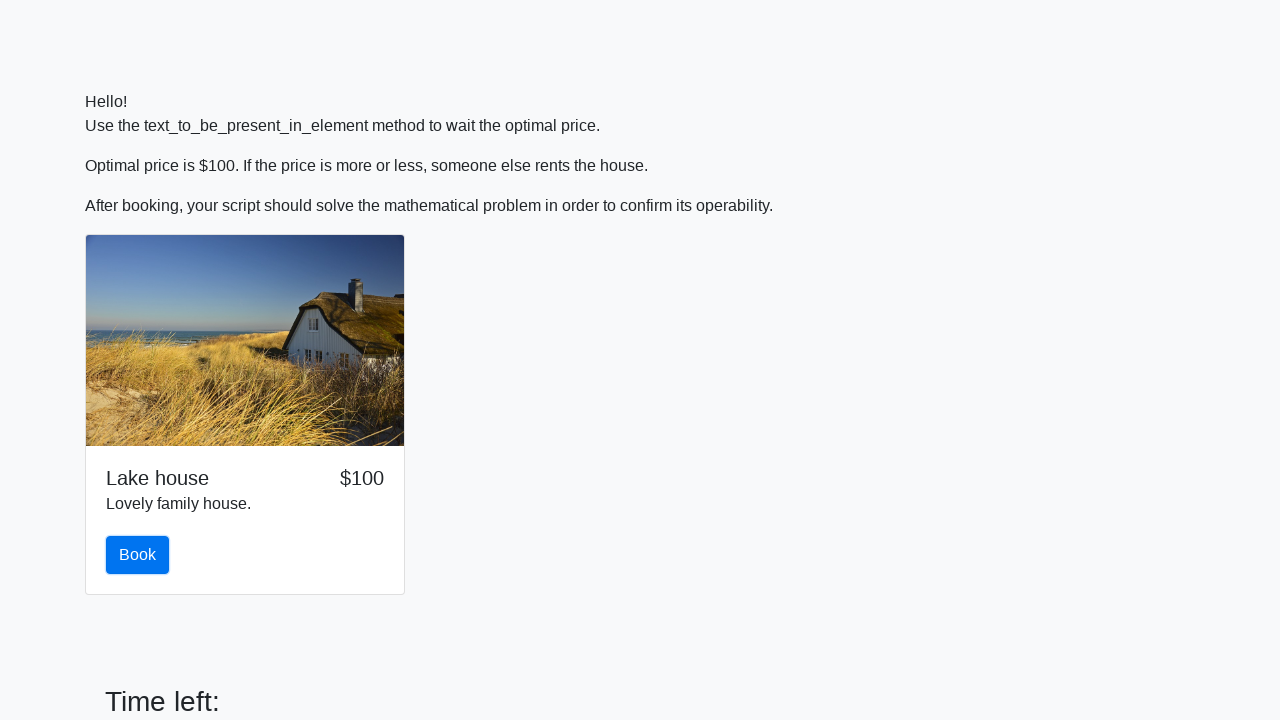

Retrieved value from input_value element for calculation
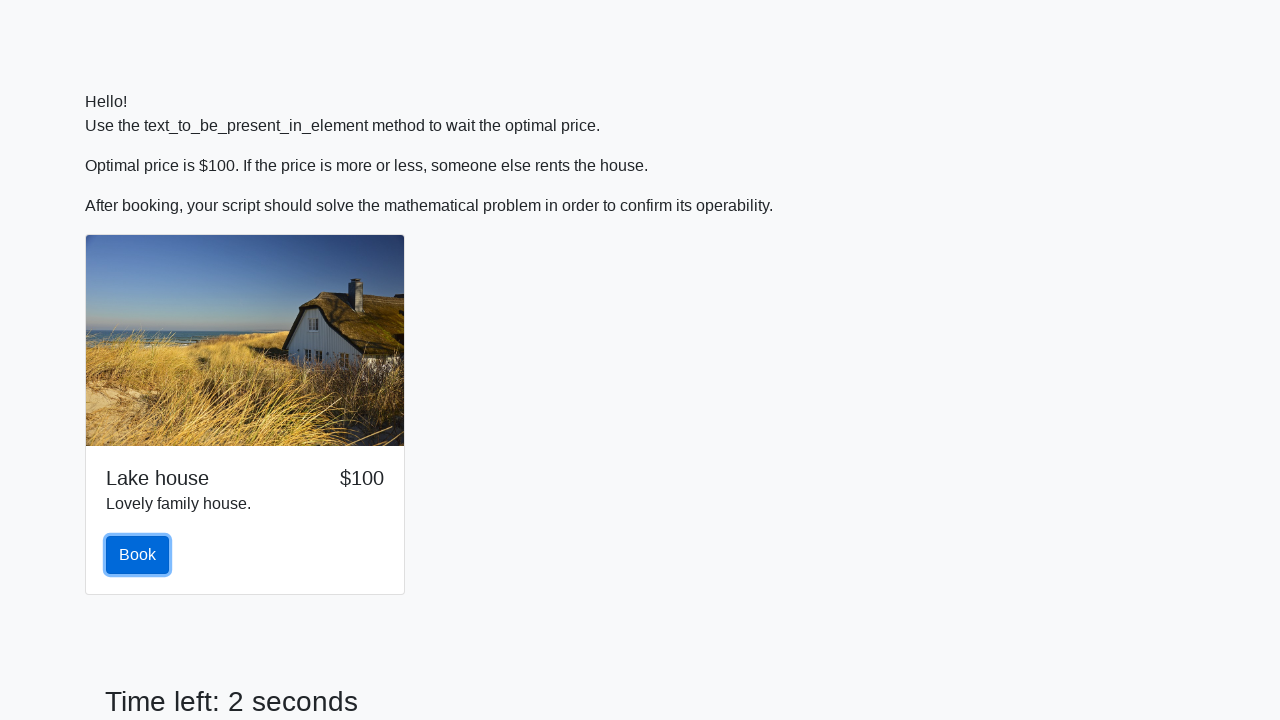

Calculated mathematical challenge answer: 1.079556715311962
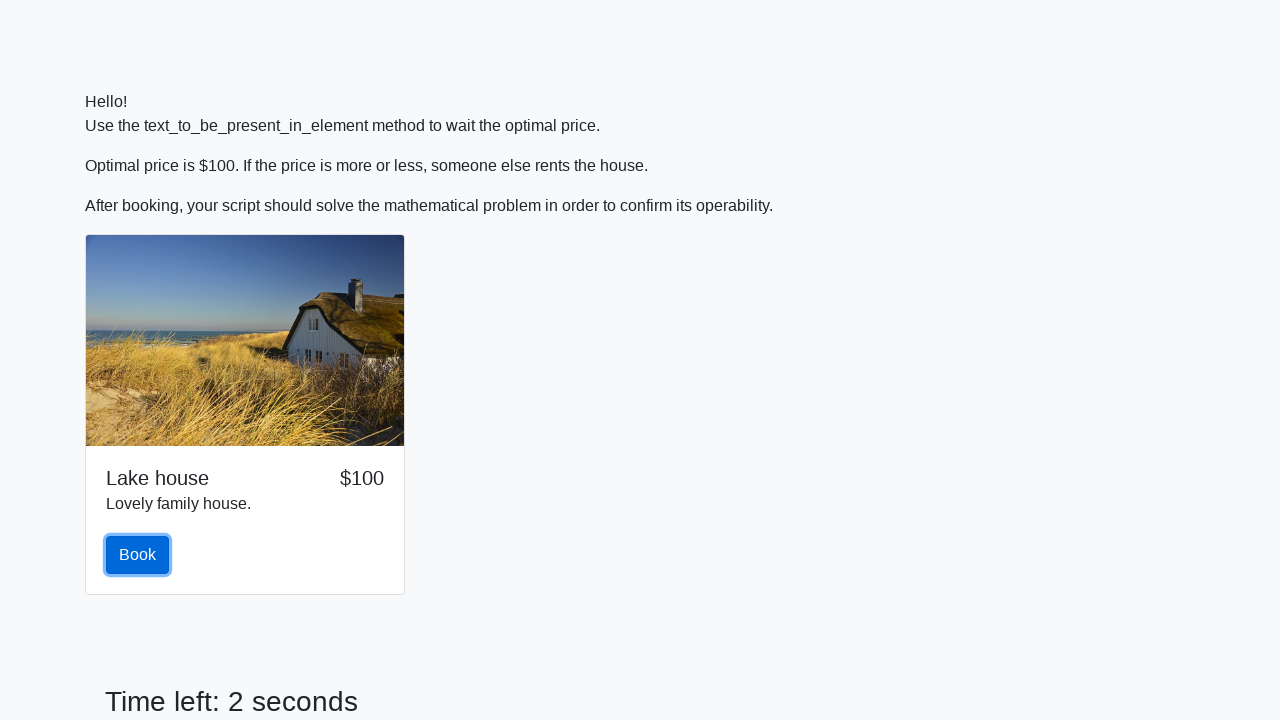

Filled answer field with calculated value on #answer
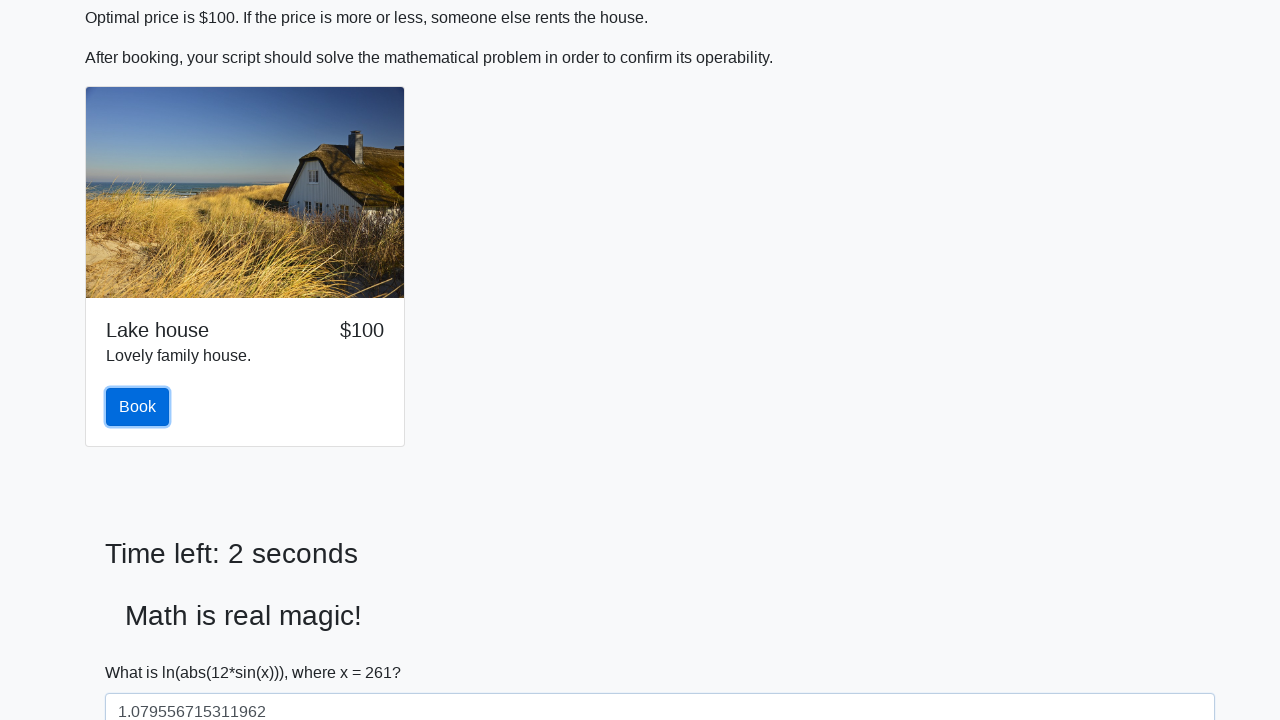

Clicked solve button to submit answer at (143, 651) on #solve
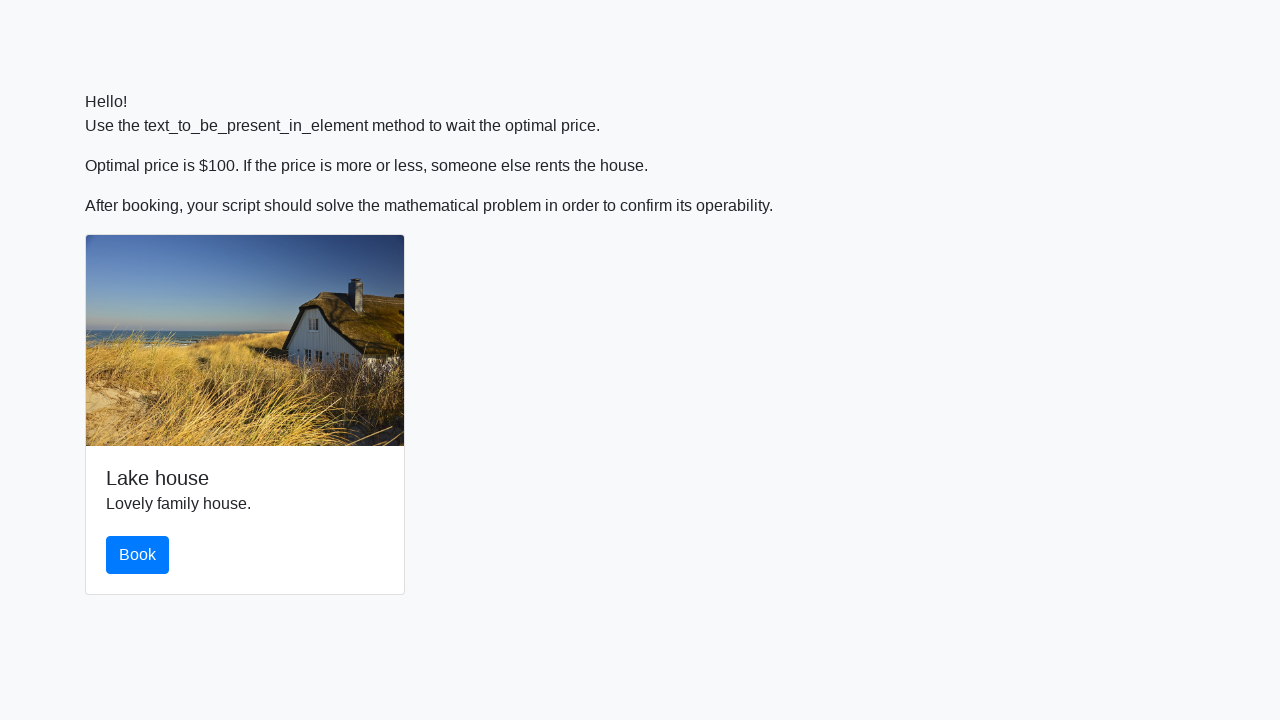

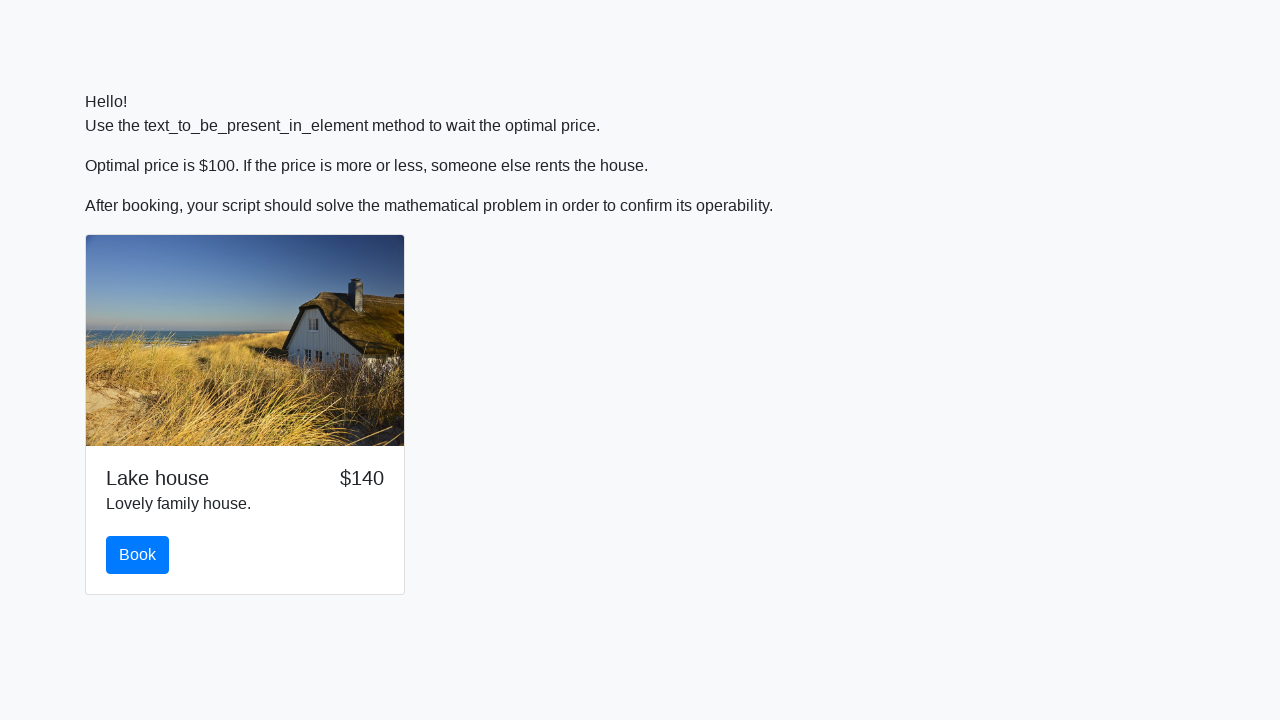